Tests a form interaction by reading a displayed input value from the page and entering it into an answer field. This appears to be a simple math/calculation exercise page.

Starting URL: http://SunInJuly.github.io/execute_script.html

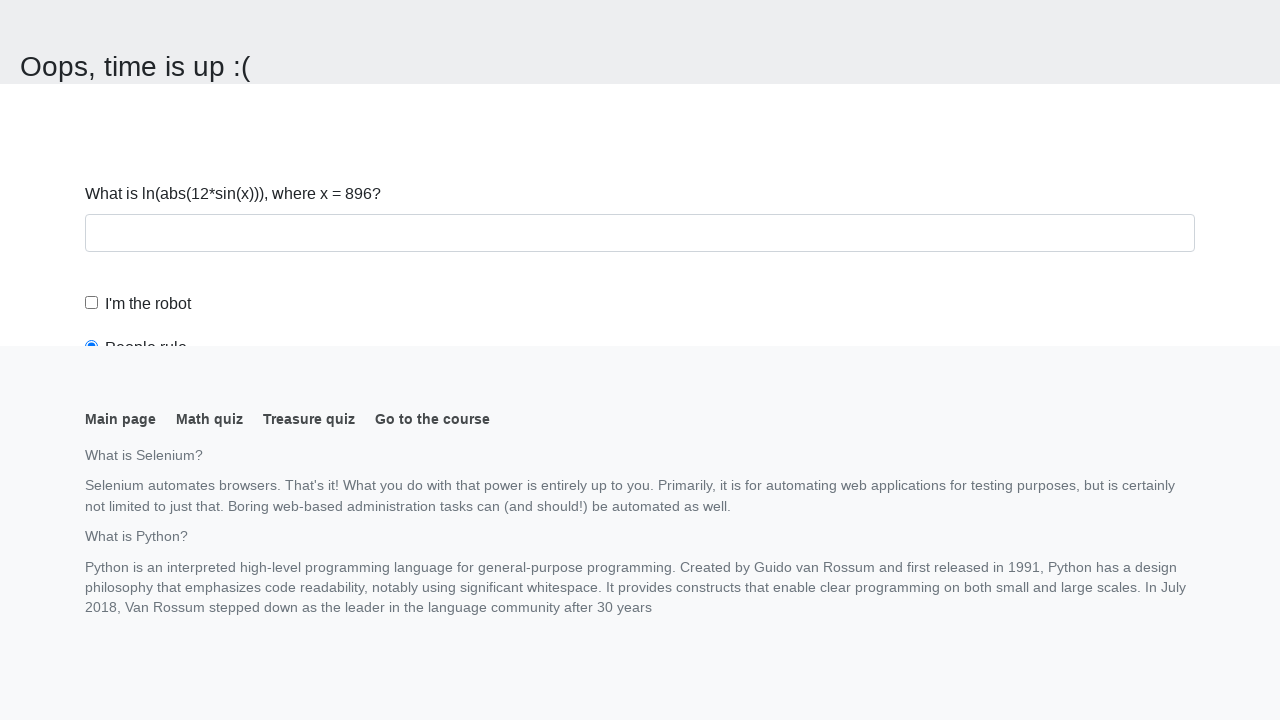

Retrieved input value from #input_value element
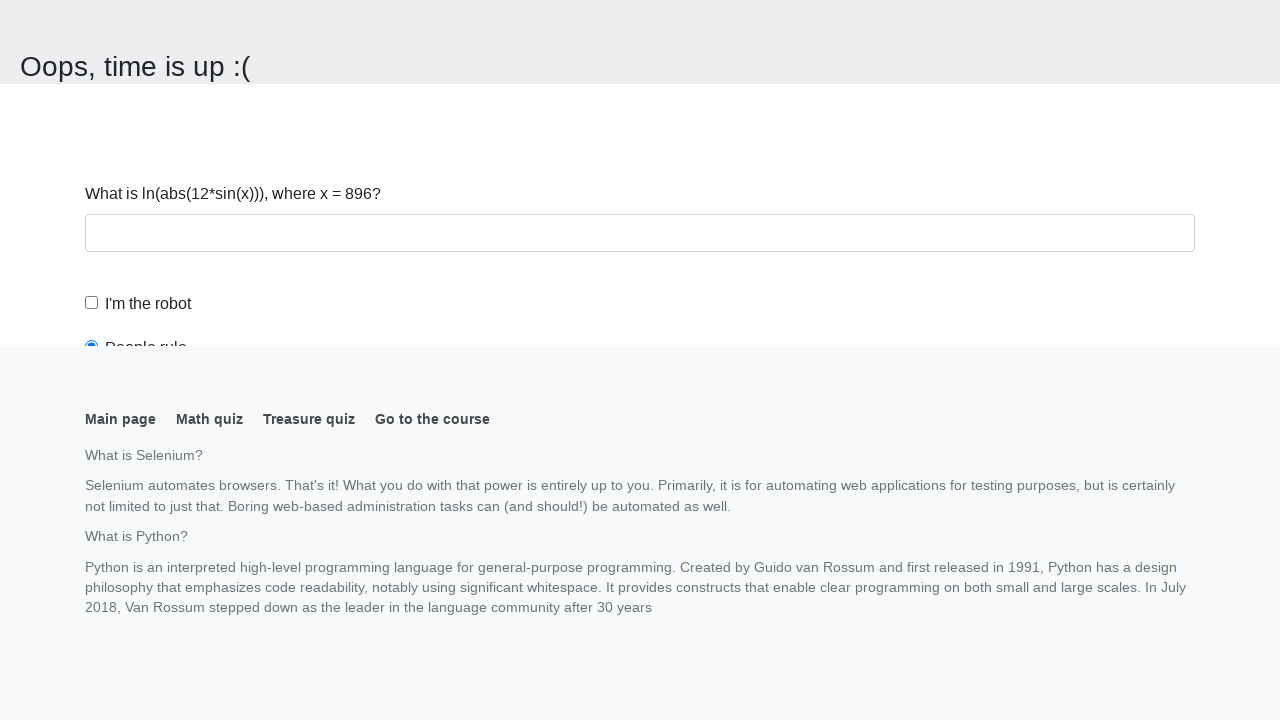

Filled answer field with value: 896 on #answer
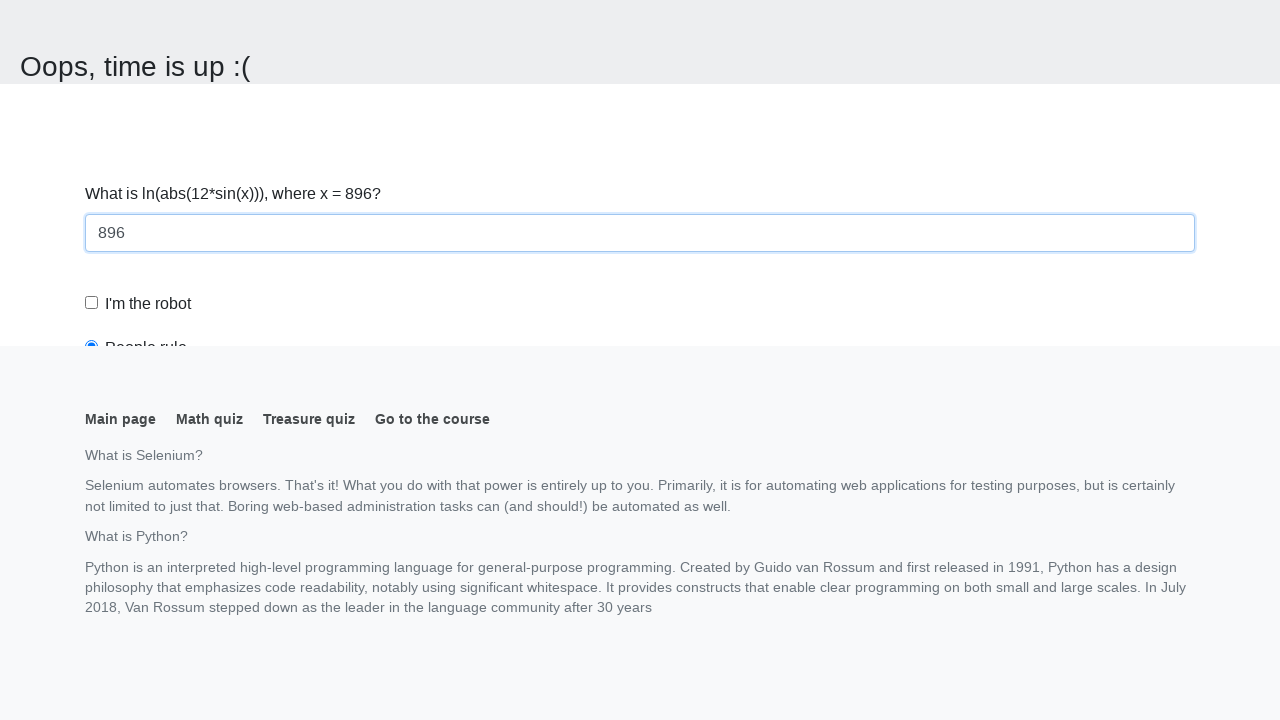

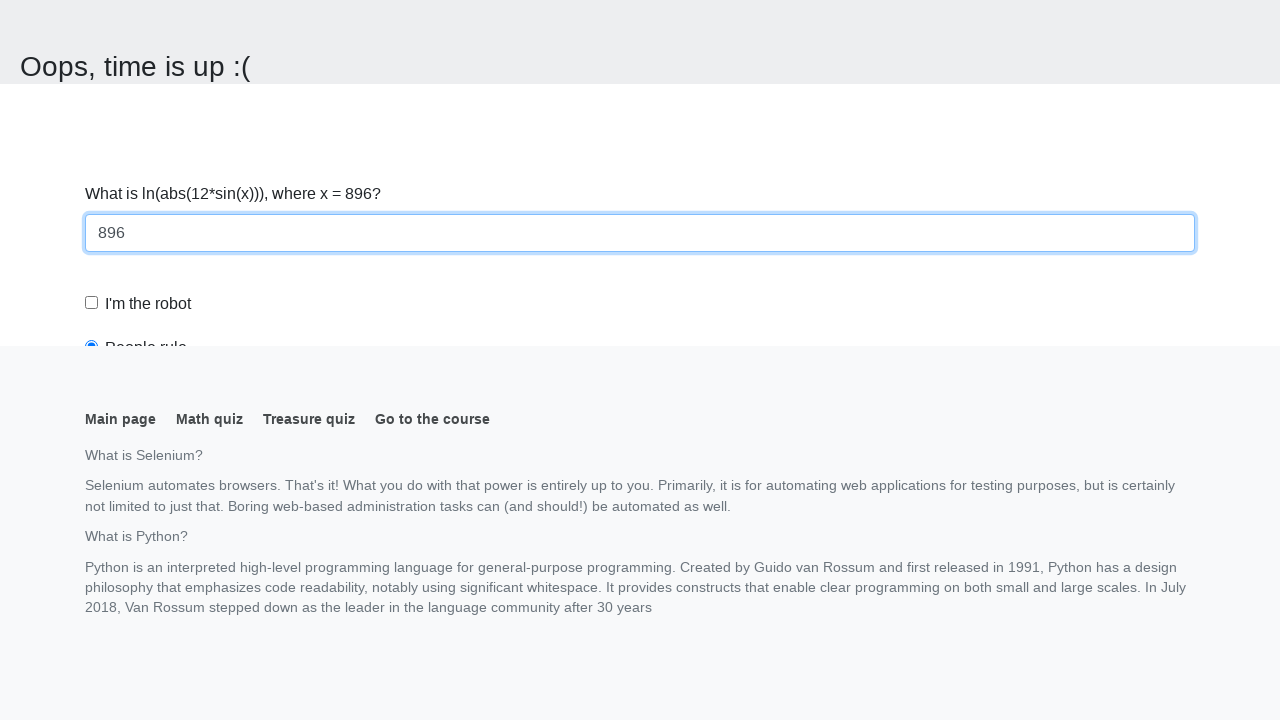